Tests drawing functionality on a canvas element by drawing a triangle shape using mouse drag actions, then clicks the reset button to clear the canvas.

Starting URL: https://claruswaysda.github.io/Draw.html

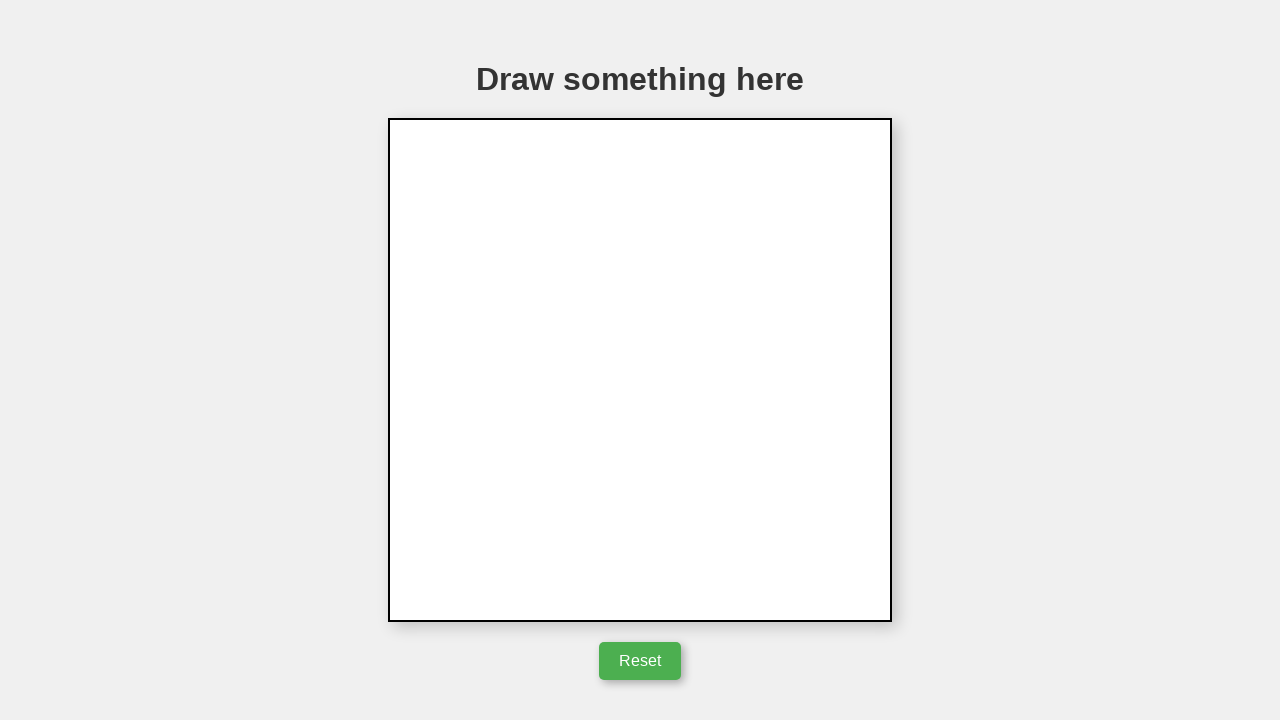

Navigated to Draw.html
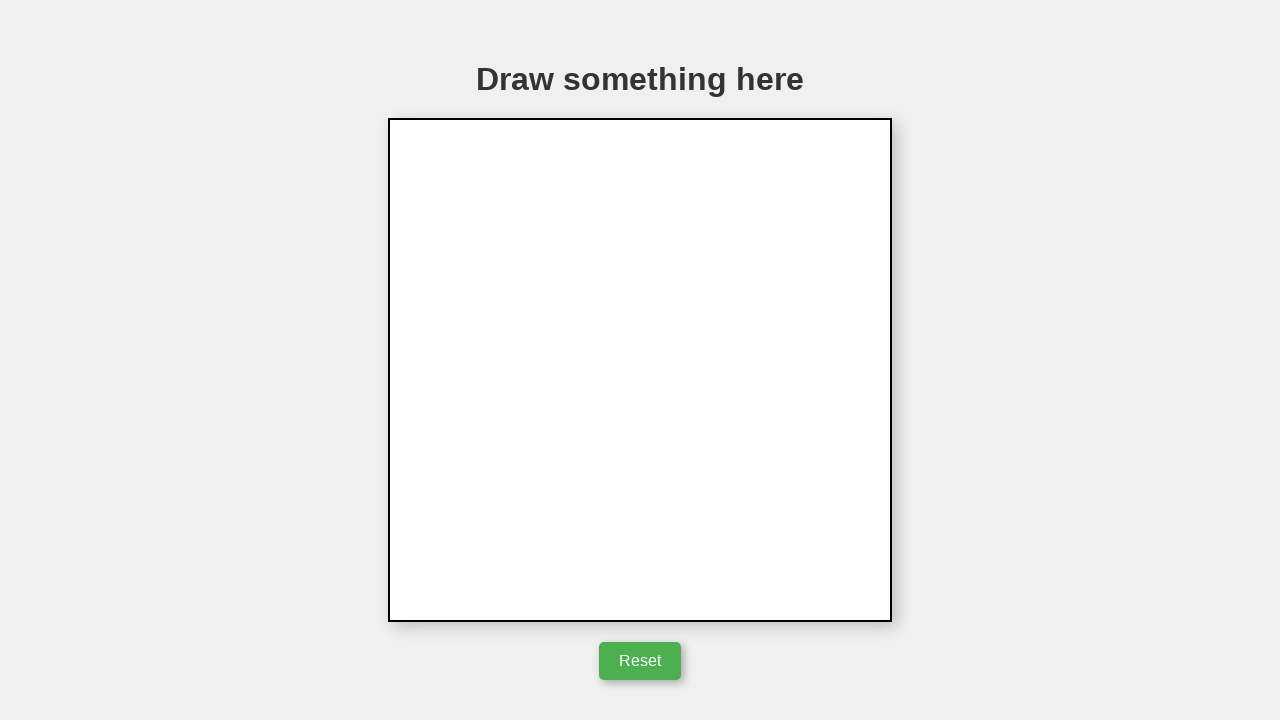

Located canvas element
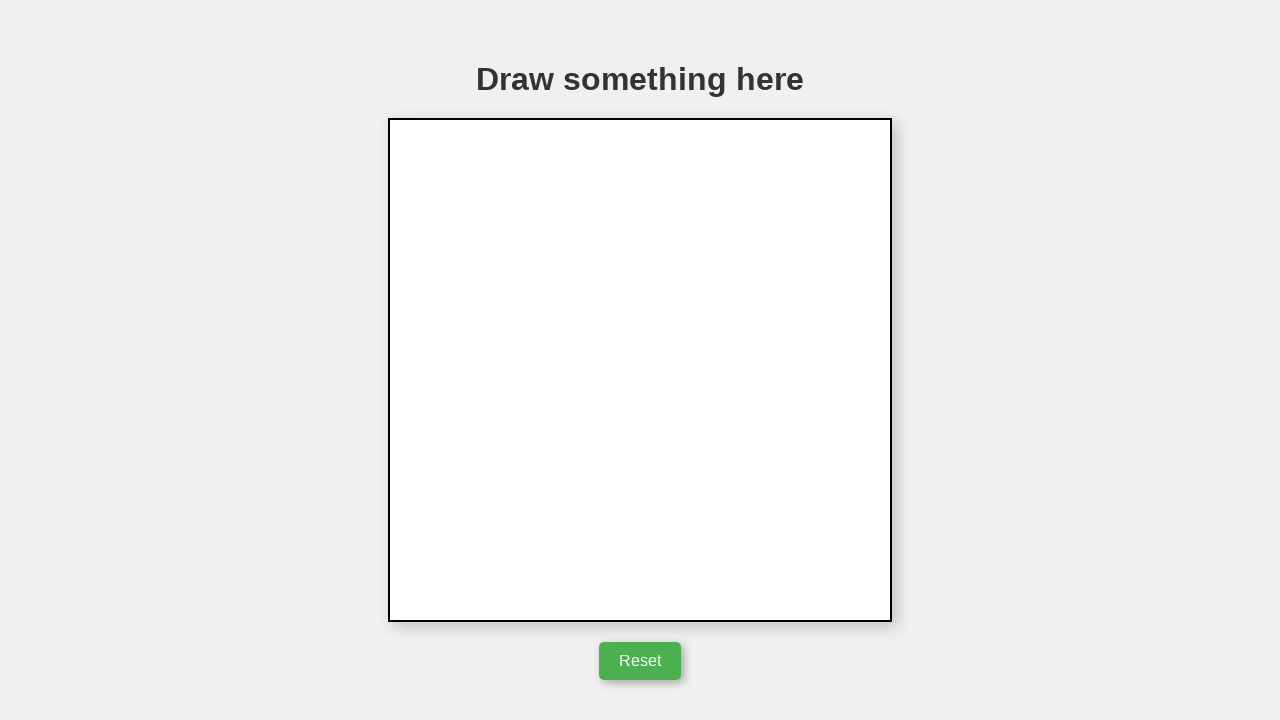

Retrieved canvas bounding box
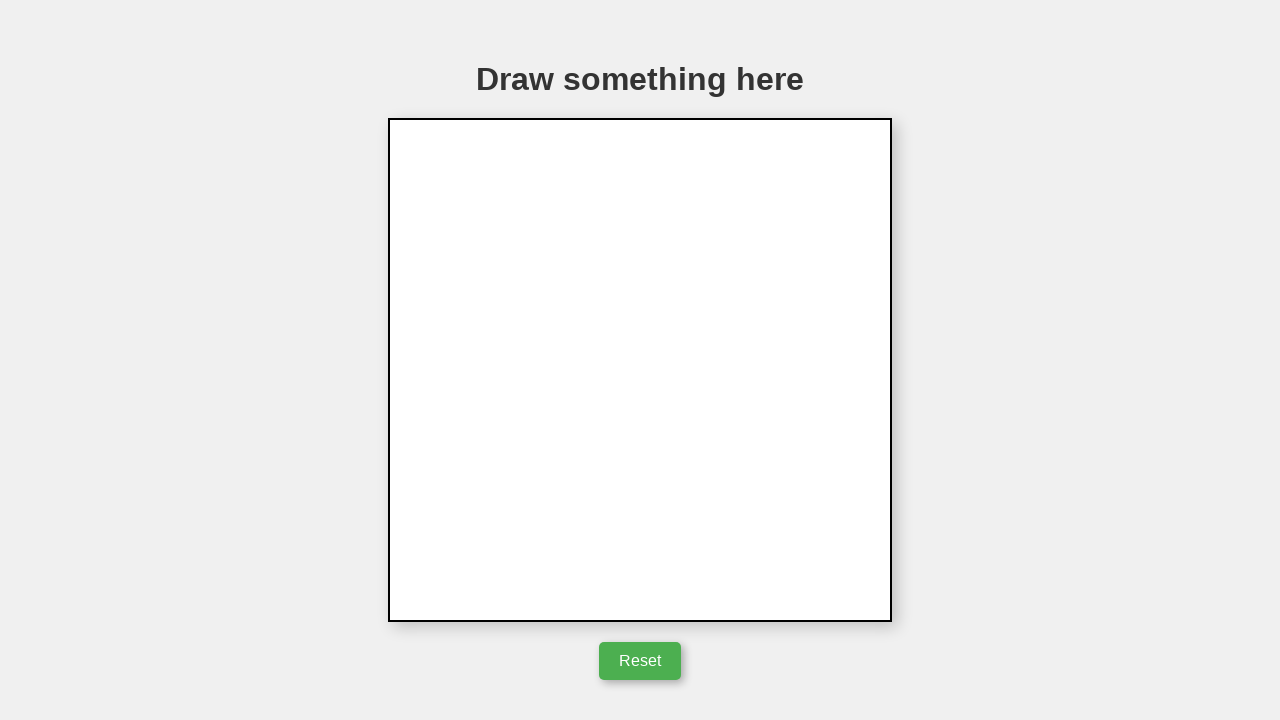

Moved mouse to starting position for triangle at (660, 410)
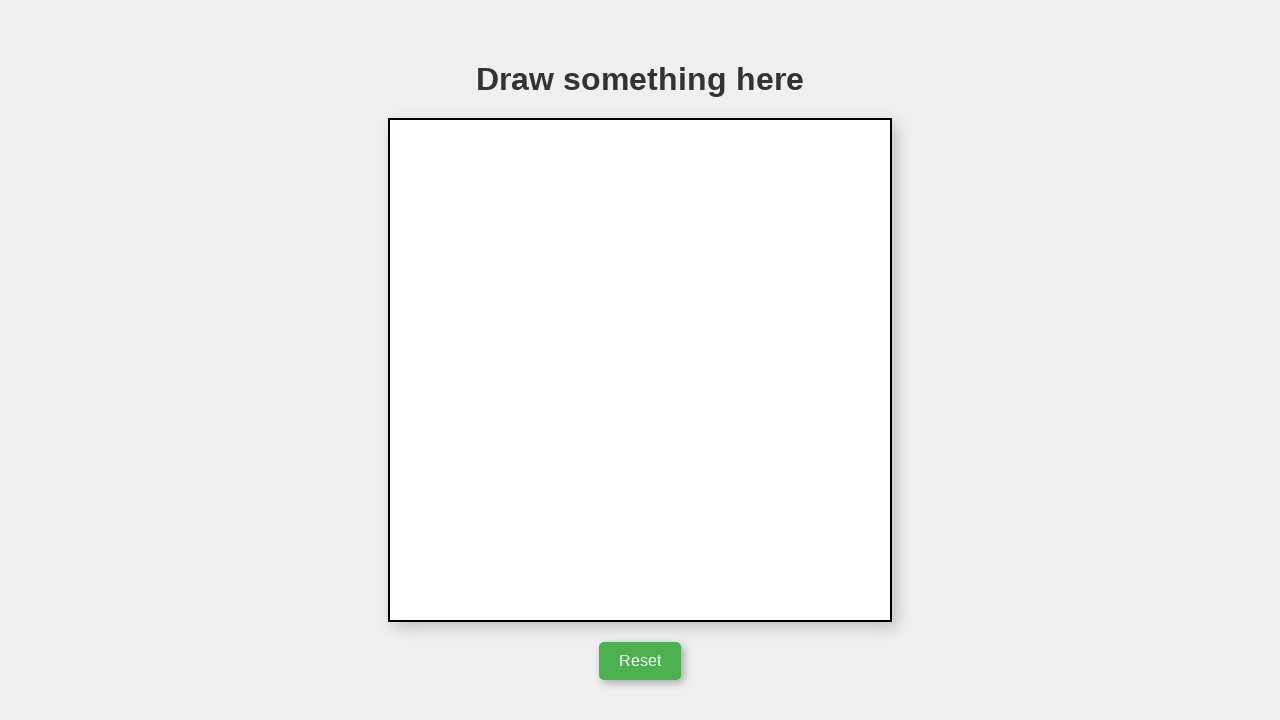

Pressed mouse button down at (660, 410)
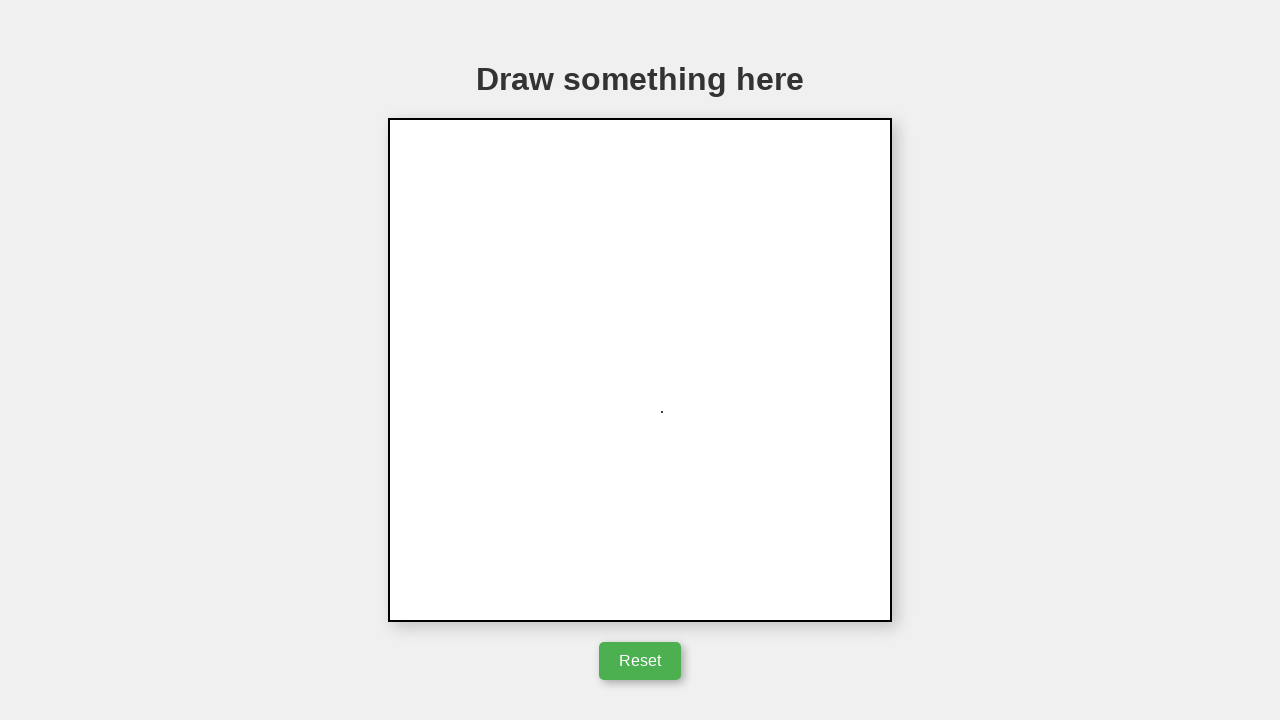

Drew first line of triangle moving right at (700, 410)
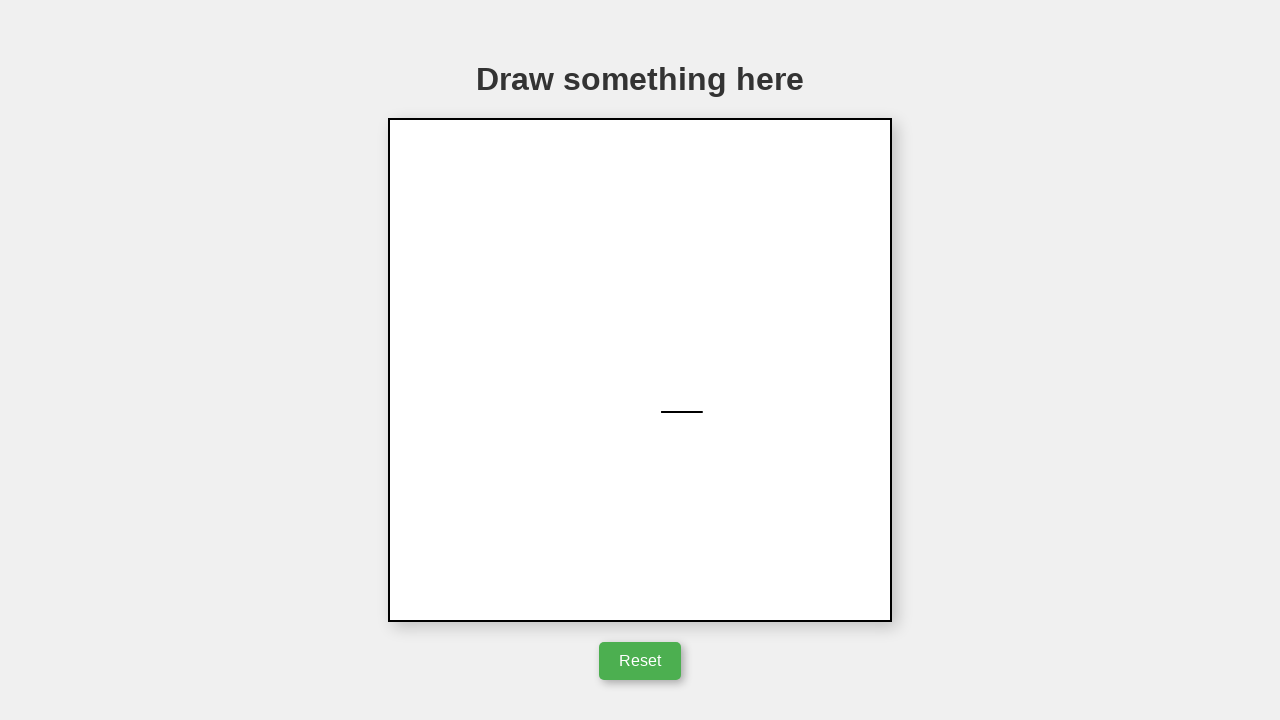

Drew second line of triangle moving up-left at (680, 370)
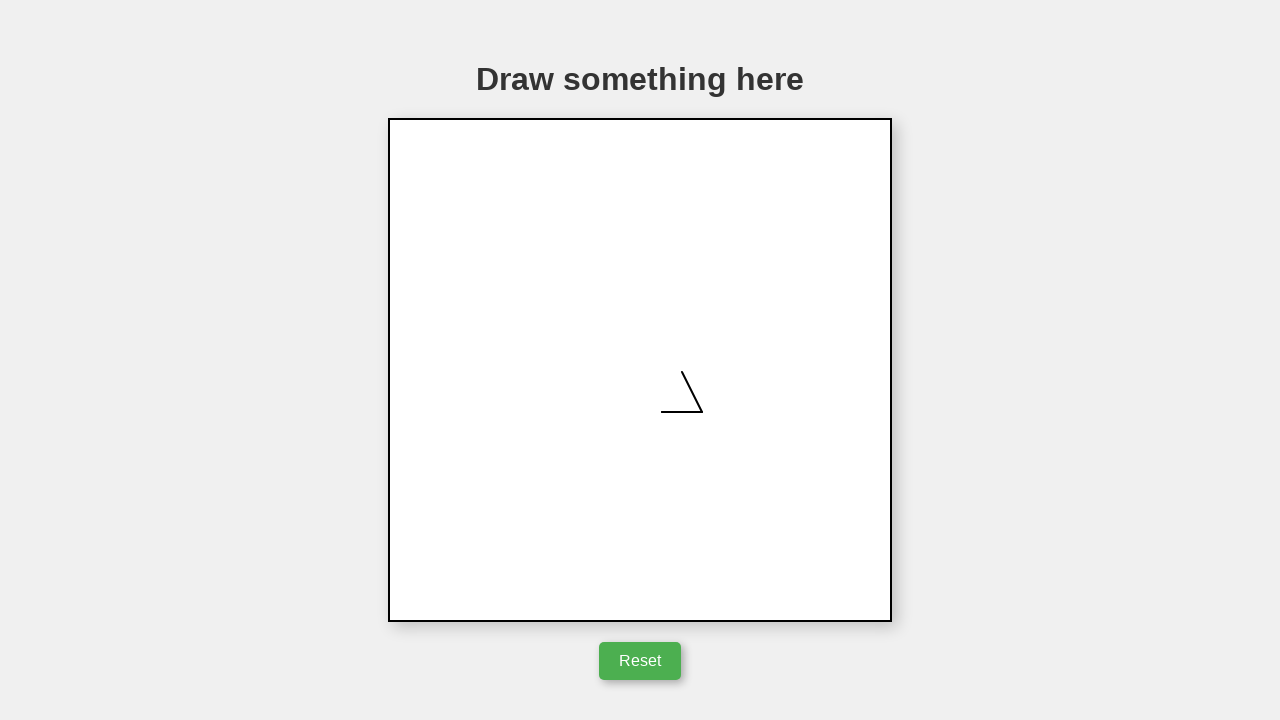

Drew third line of triangle returning to start at (660, 410)
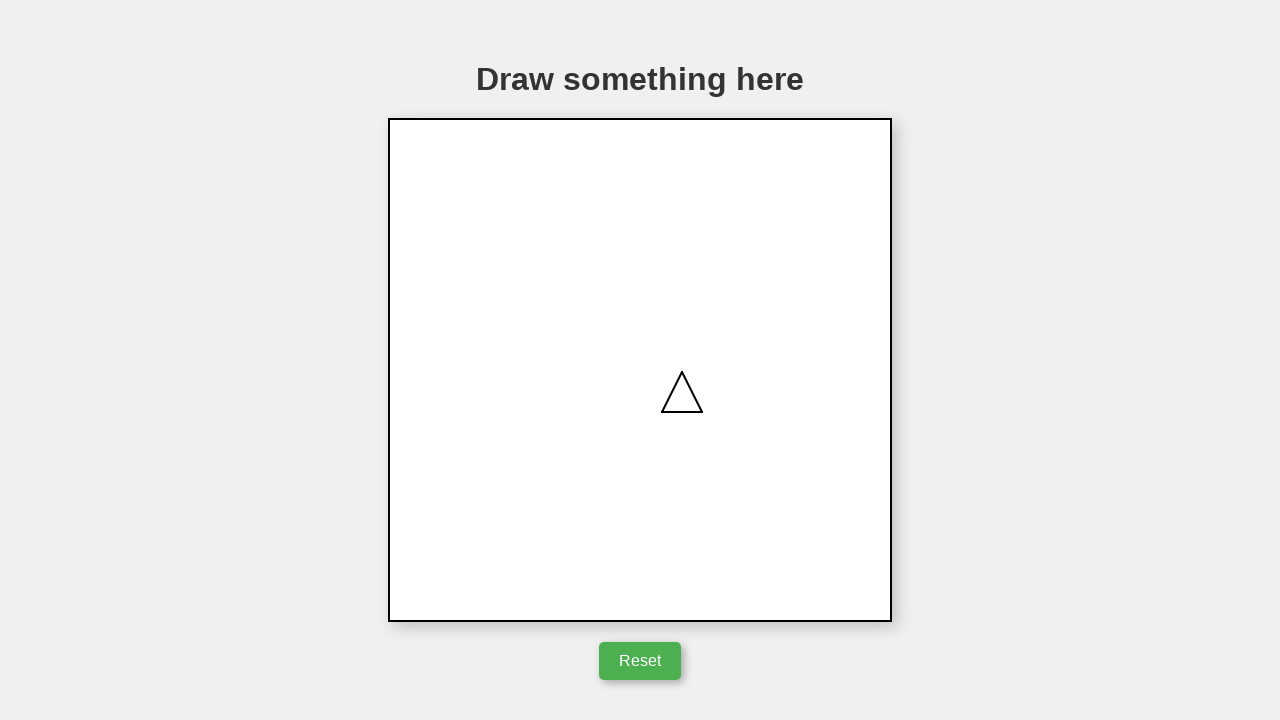

Released mouse button to complete triangle at (660, 410)
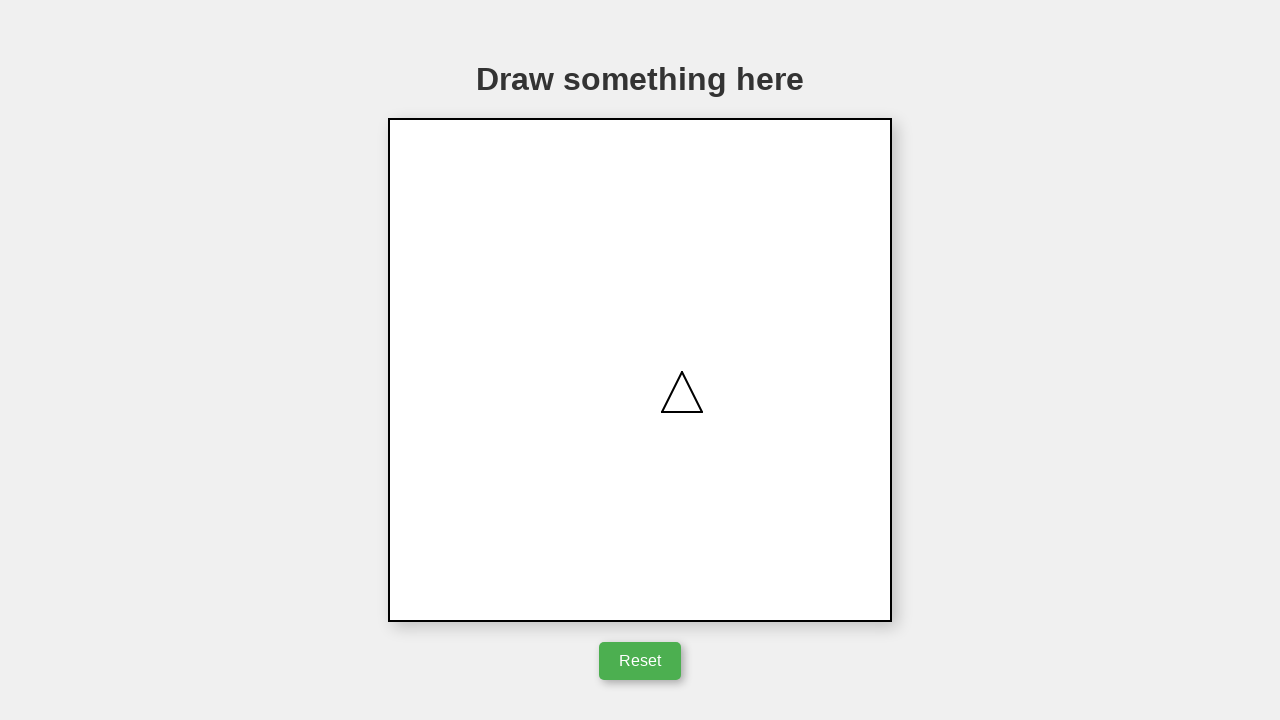

Clicked reset button to clear canvas at (640, 661) on #resetButton
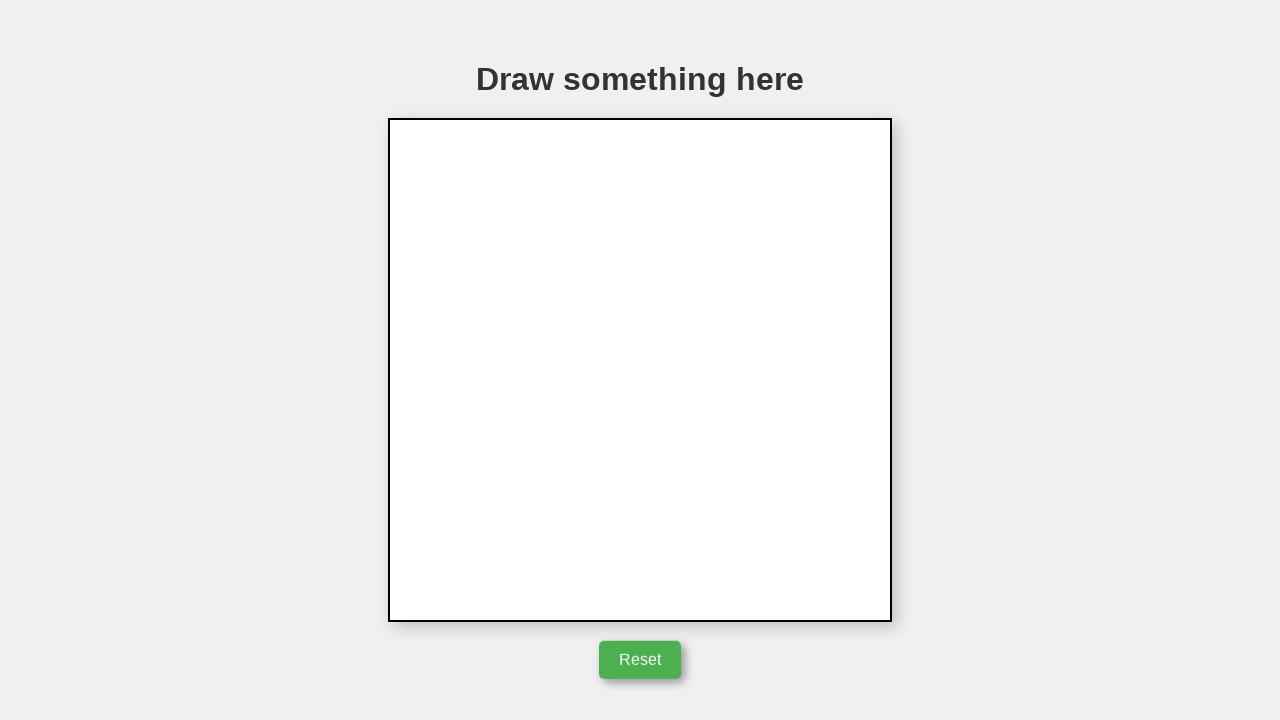

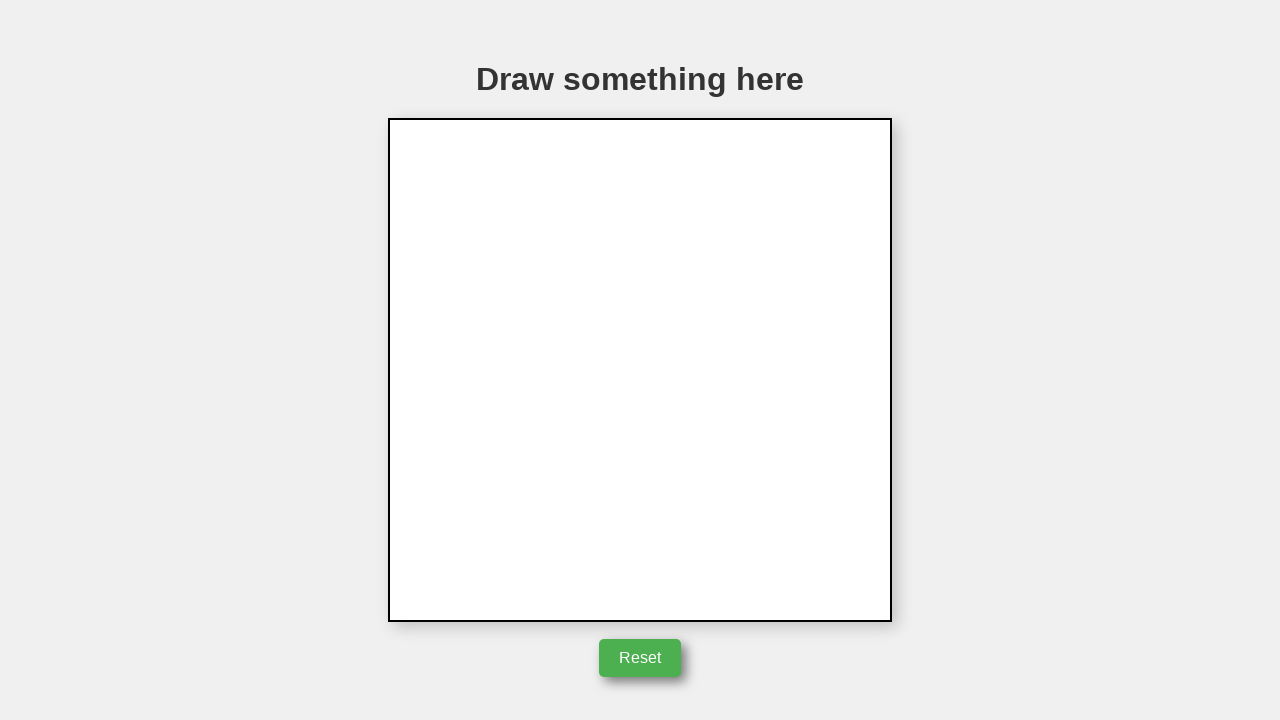